Tests window/tab switching using array-based indexing to access window handles, clicking a link to open a new window and verifying page titles.

Starting URL: https://the-internet.herokuapp.com/windows

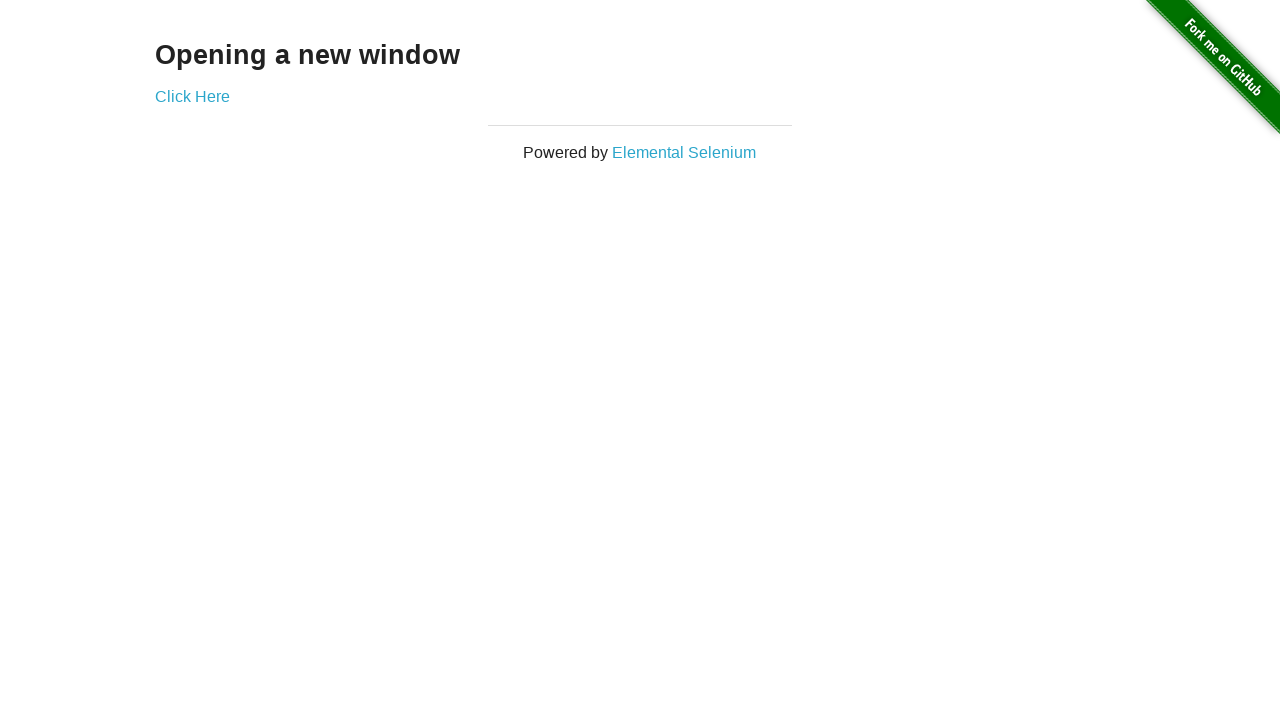

Retrieved heading text from first page
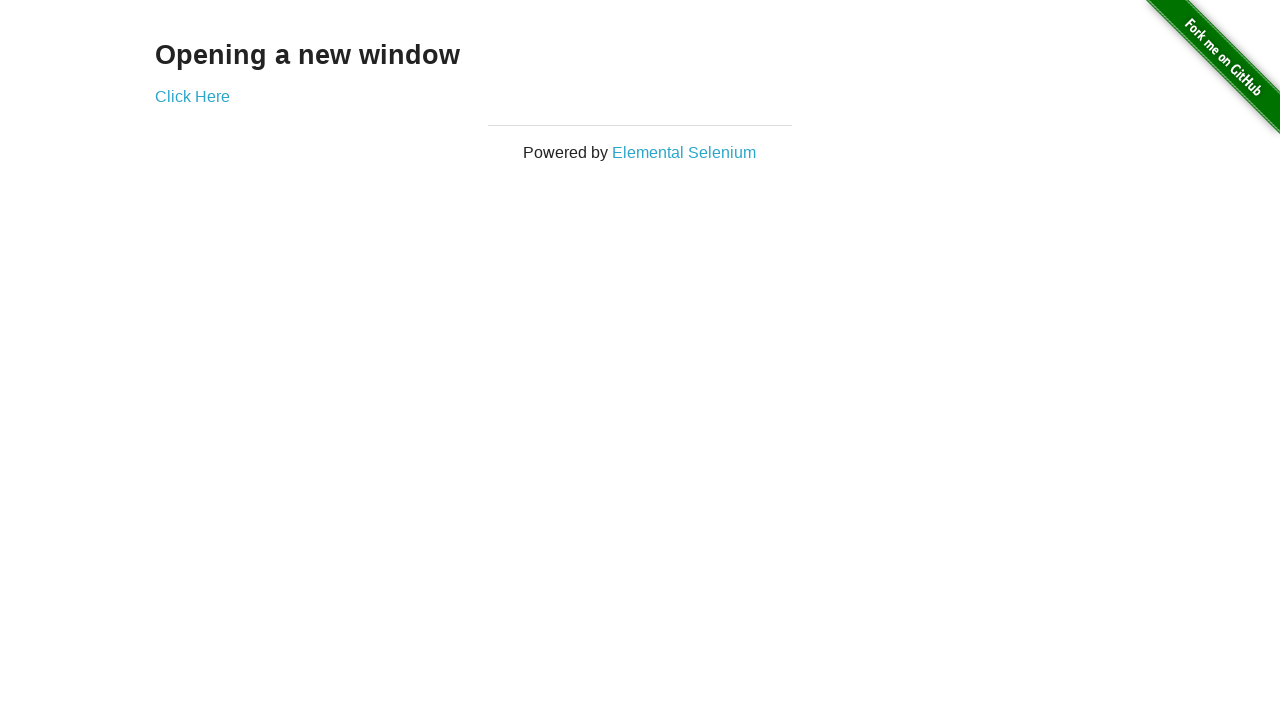

Verified heading text is 'Opening a new window'
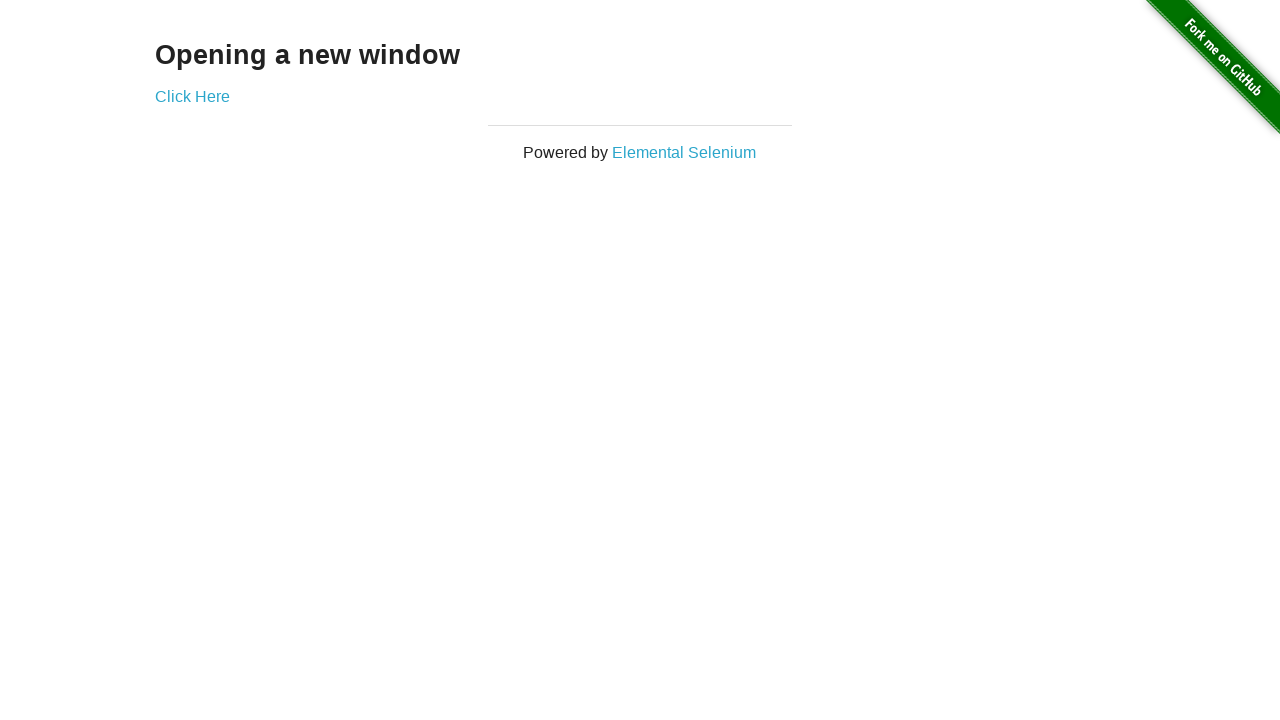

Verified first page title is 'The Internet'
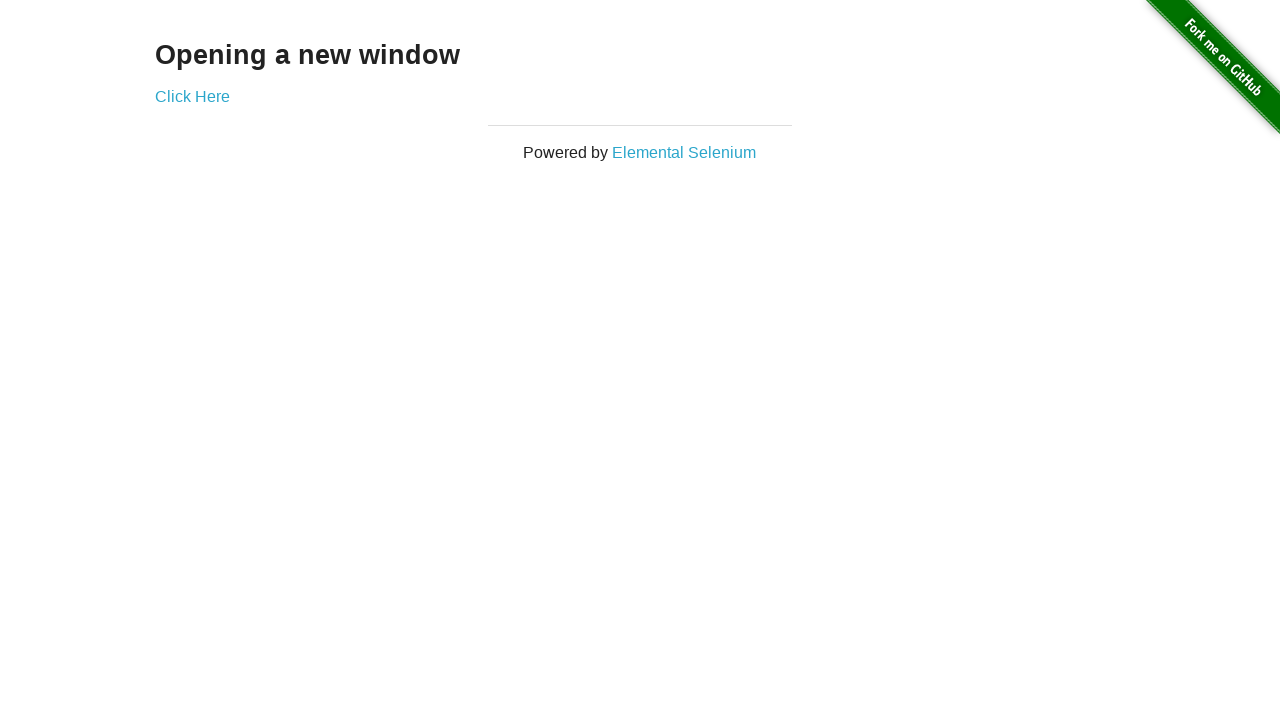

Clicked 'Click Here' link to open new window/tab at (192, 96) on (//a)[2]
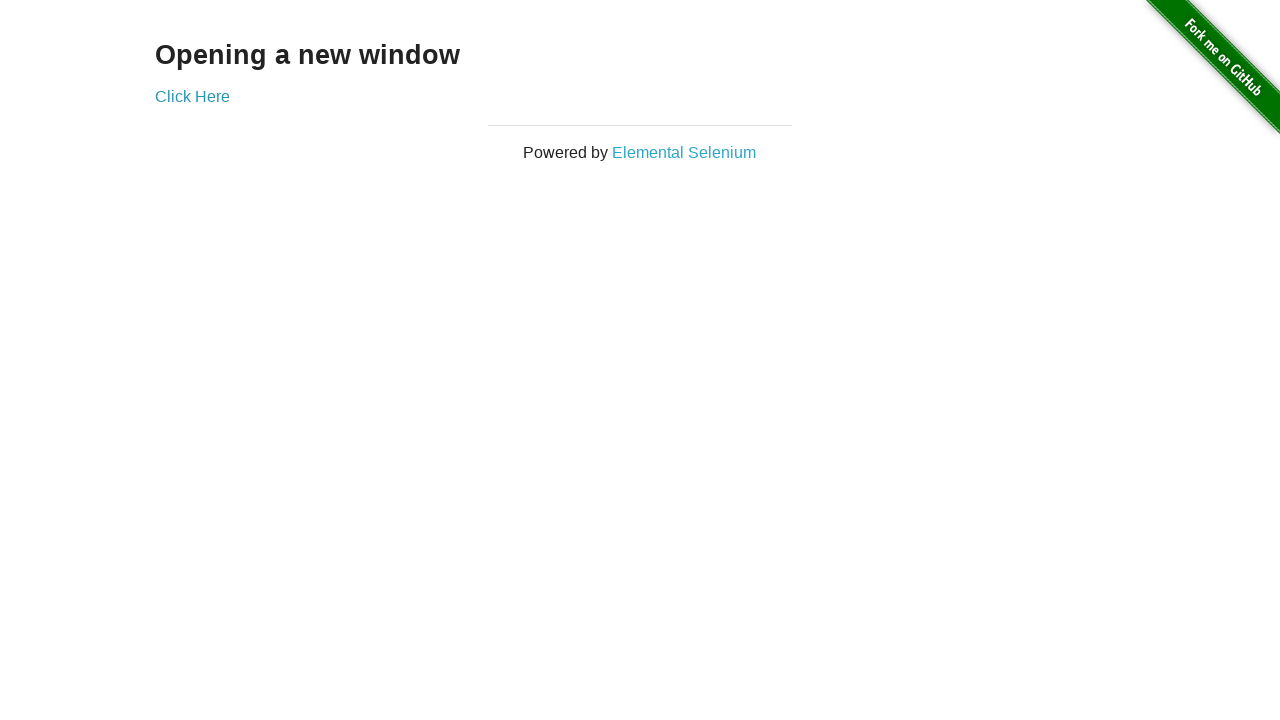

New page loaded and ready
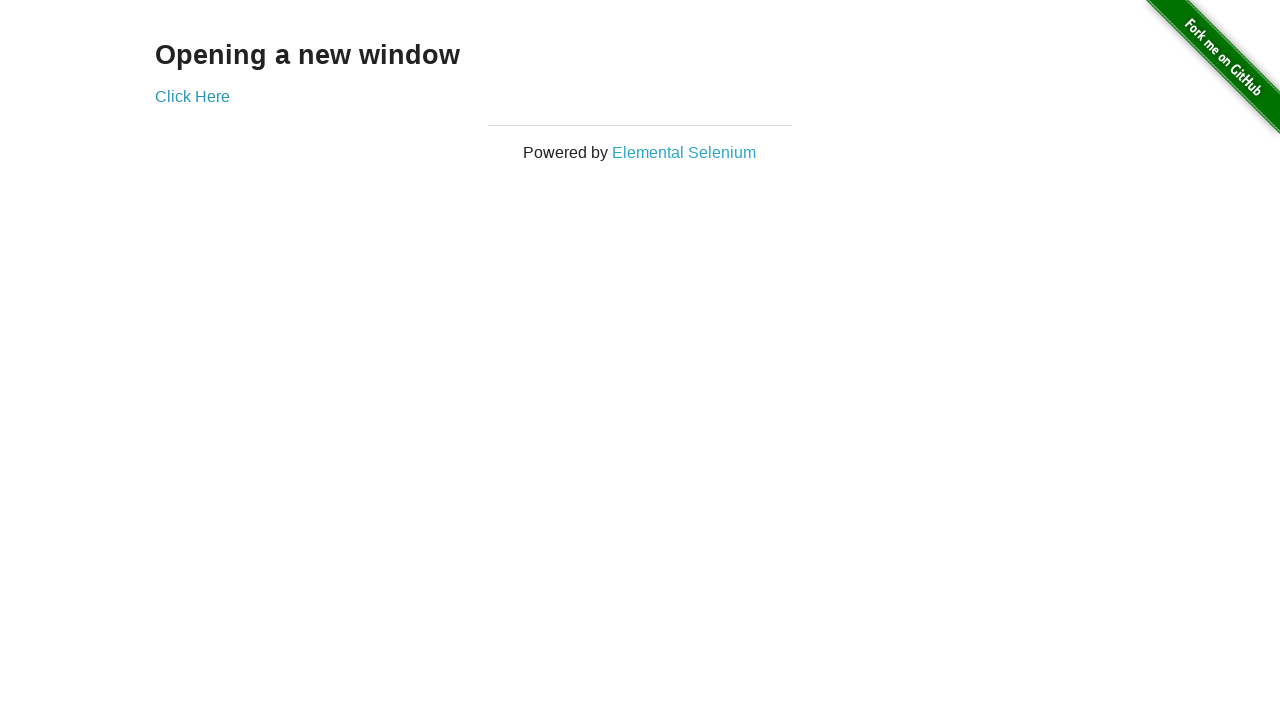

Verified new page title is 'New Window'
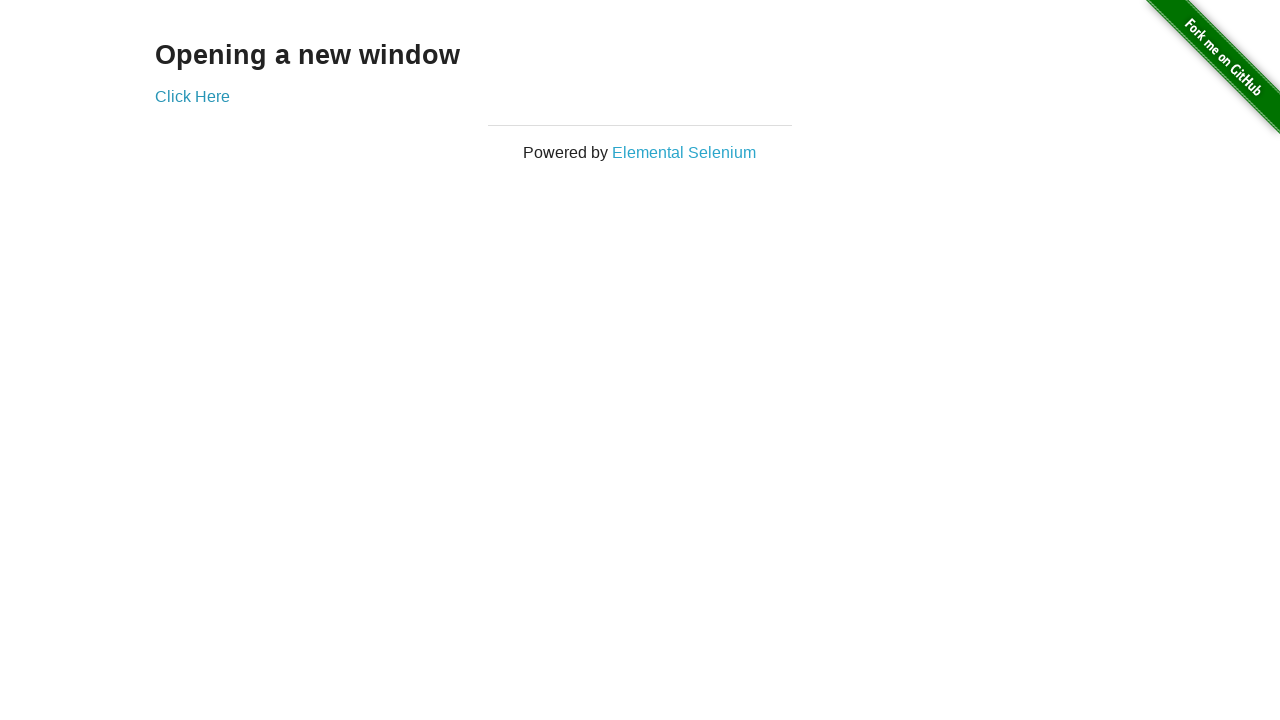

Switched back to first page
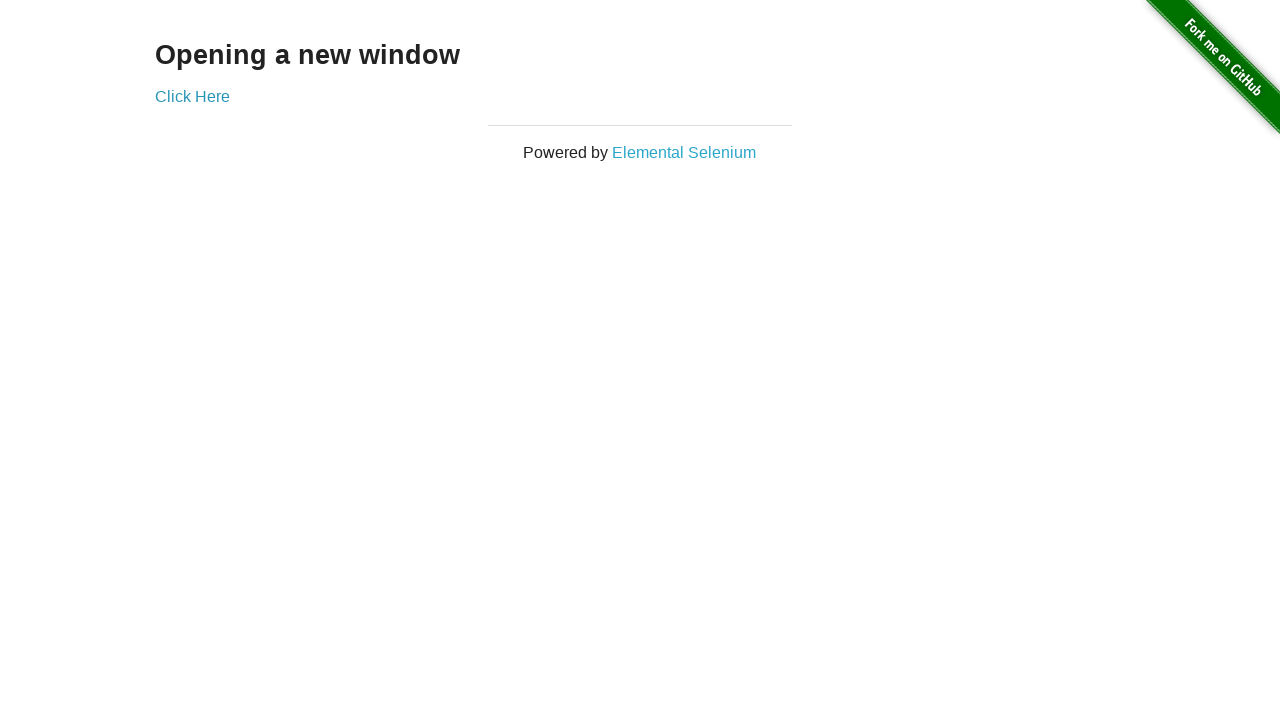

Verified first page title is still 'The Internet'
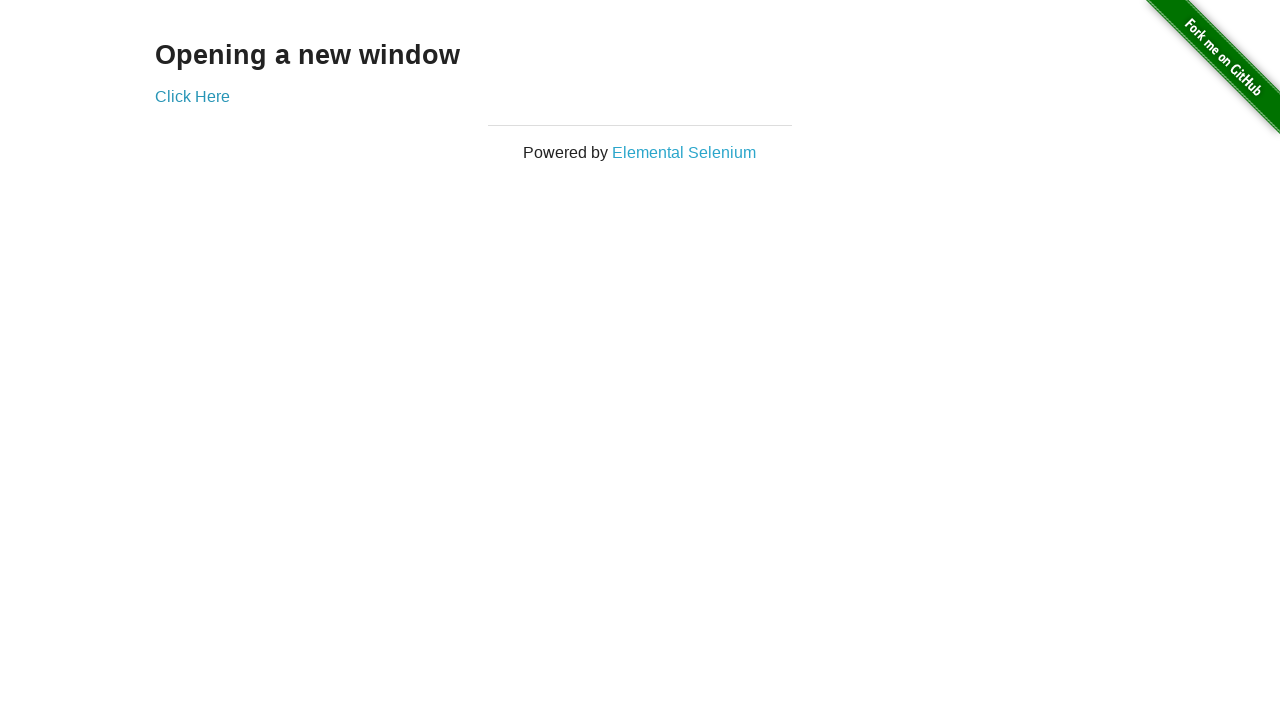

Switched to new page again
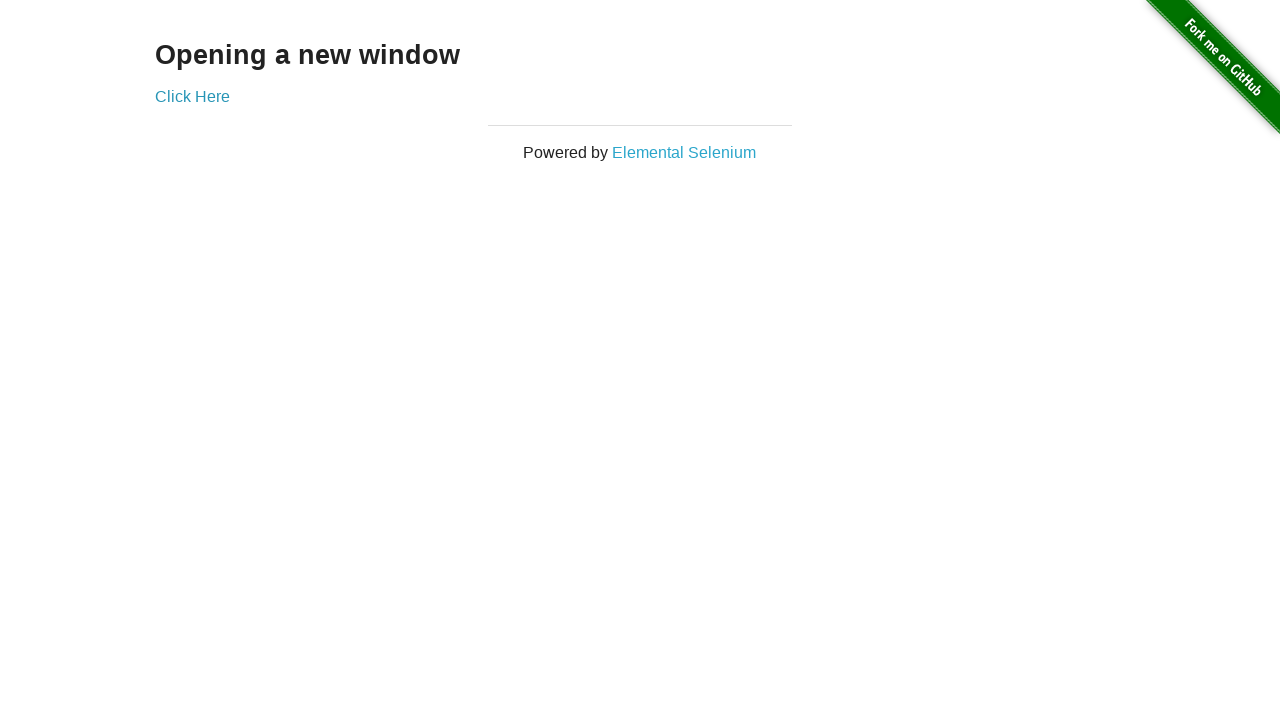

Switched back to first page
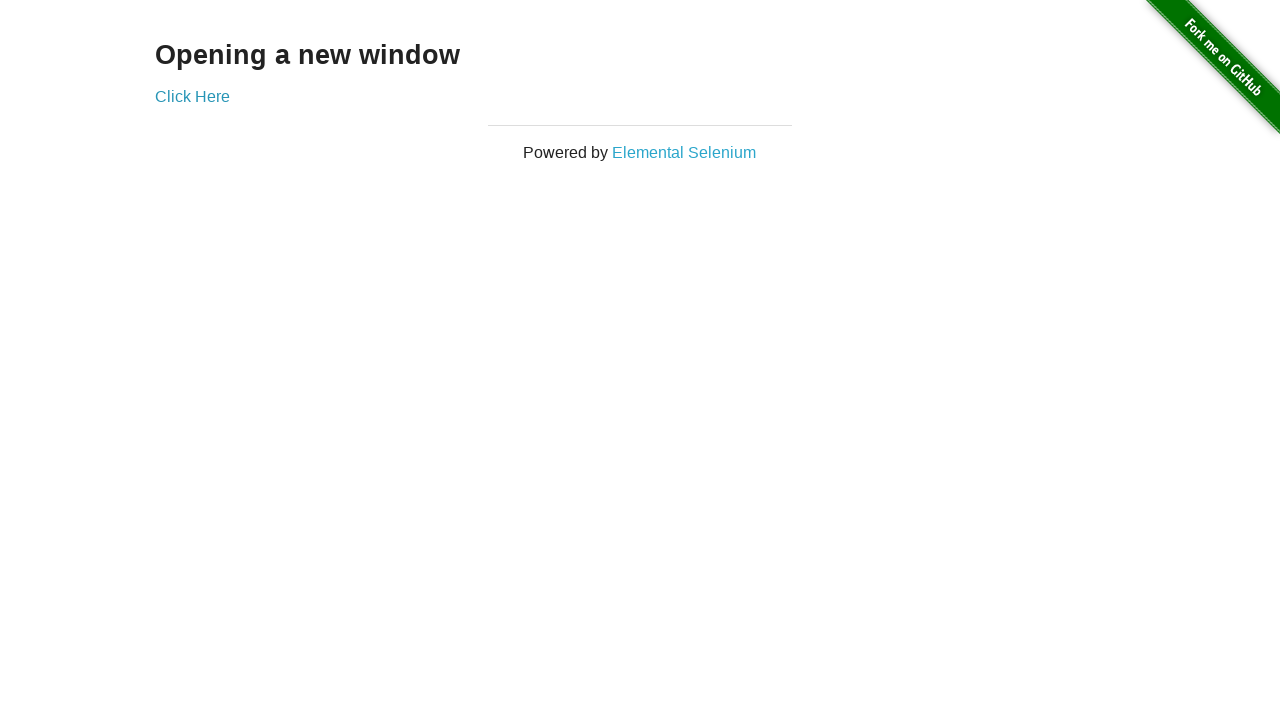

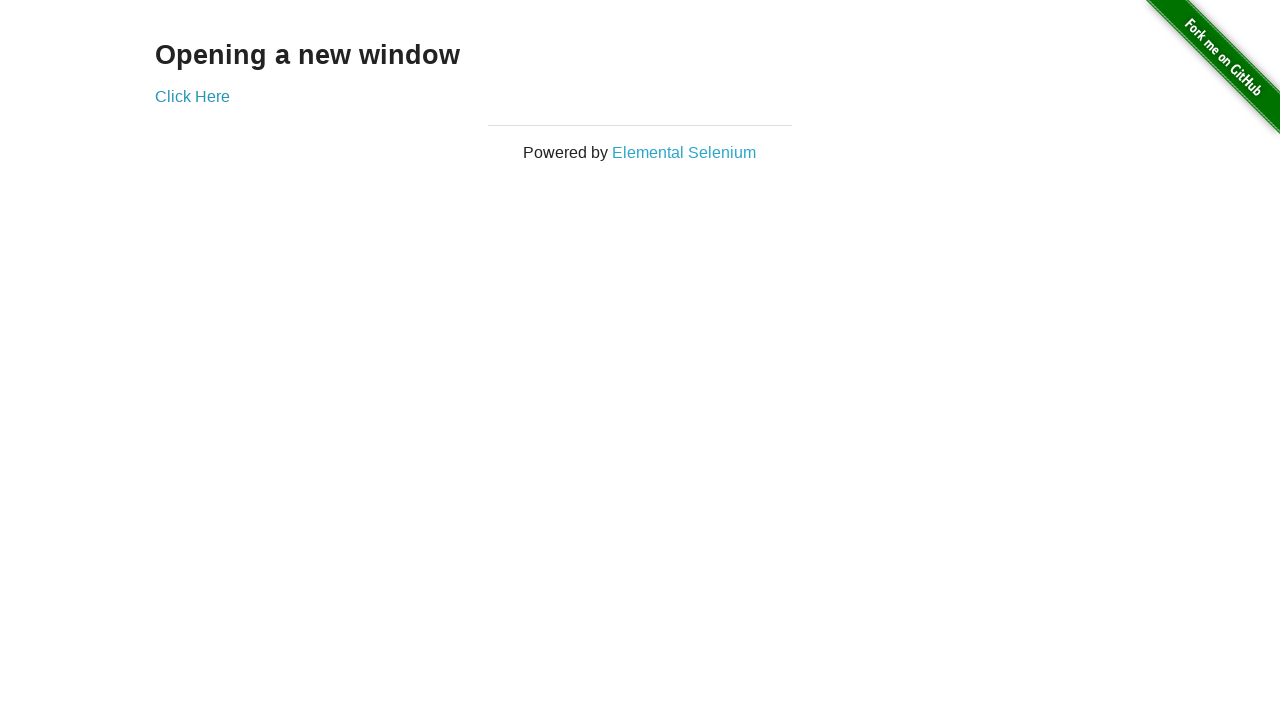